Tests window handling functionality by clicking a button that opens new windows with a delay and then switching to the newly opened window

Starting URL: https://www.leafground.com/window.xhtml

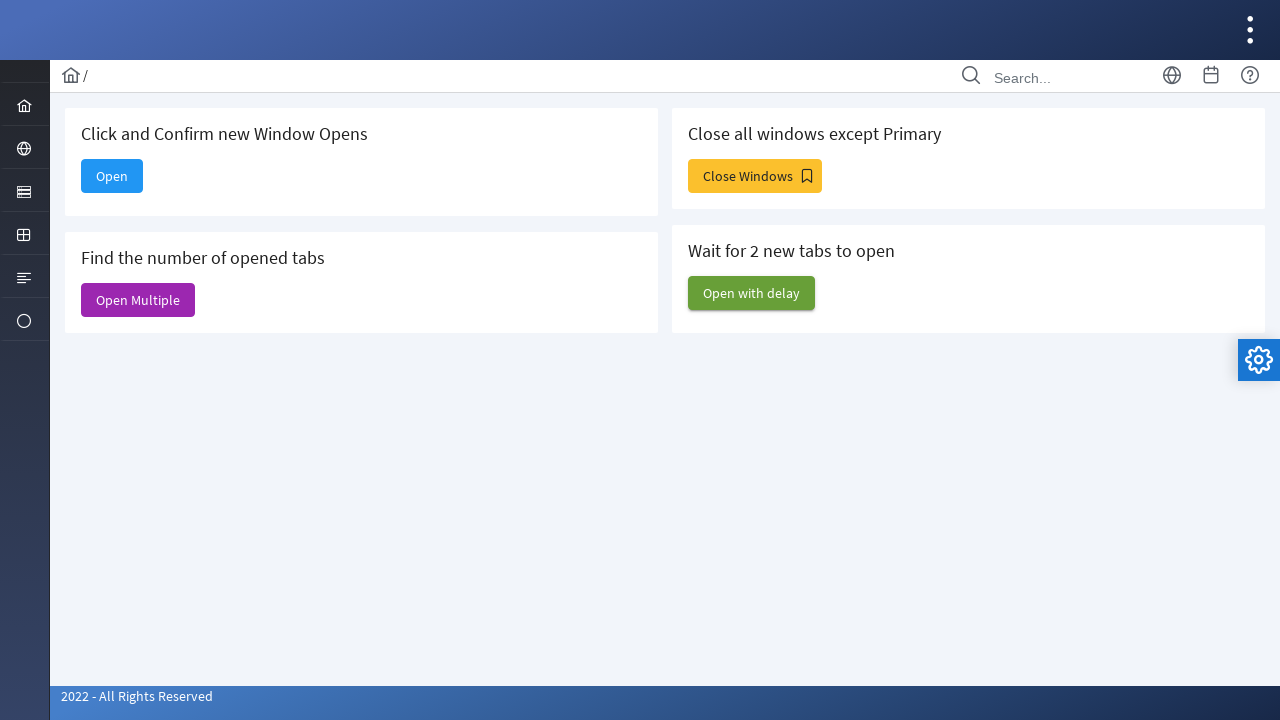

Navigated to window handling test page
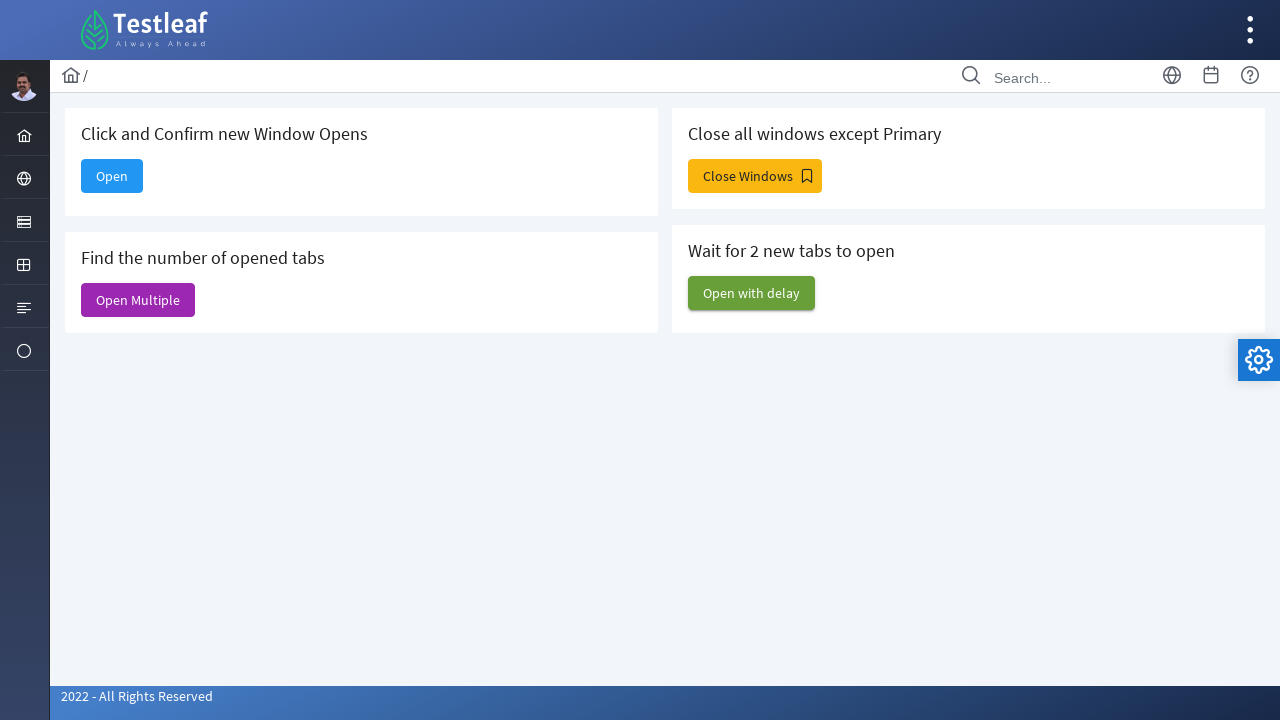

Clicked 'Open with delay' button to open new windows at (752, 293) on xpath=//span[text()='Open with delay']
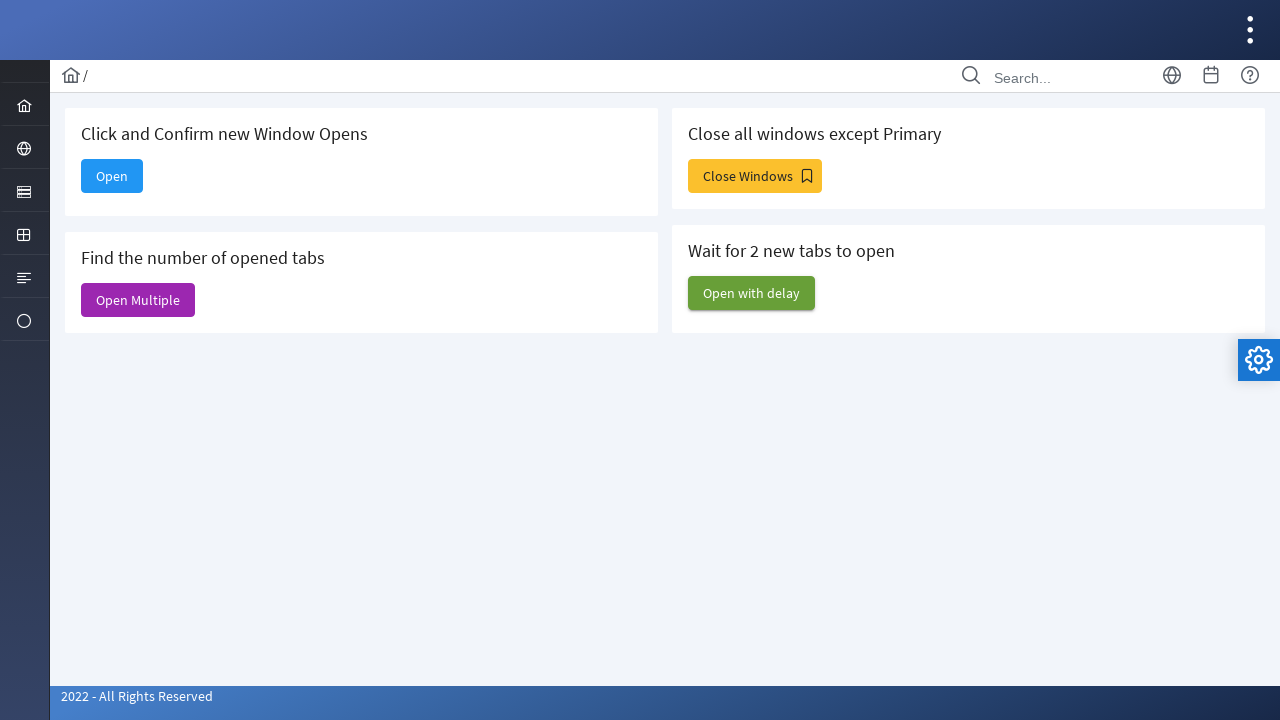

Waited 2000ms for new windows to open
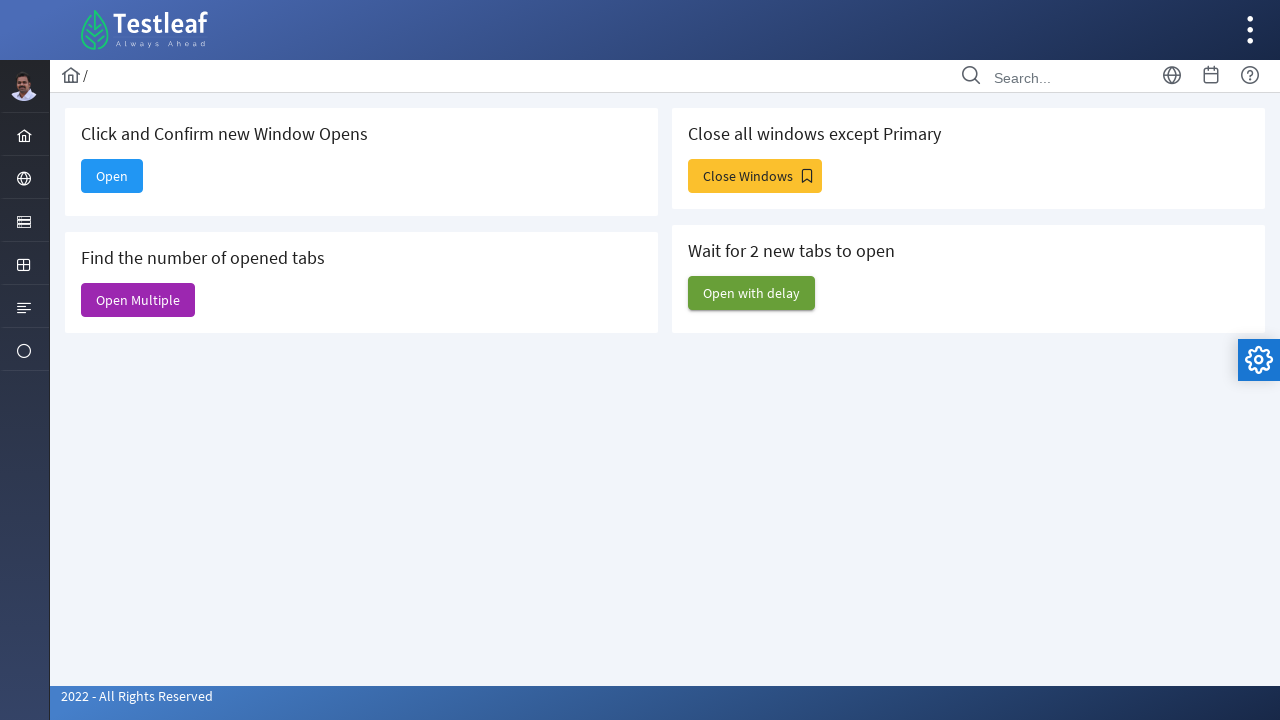

Retrieved all open pages/windows, count: 6
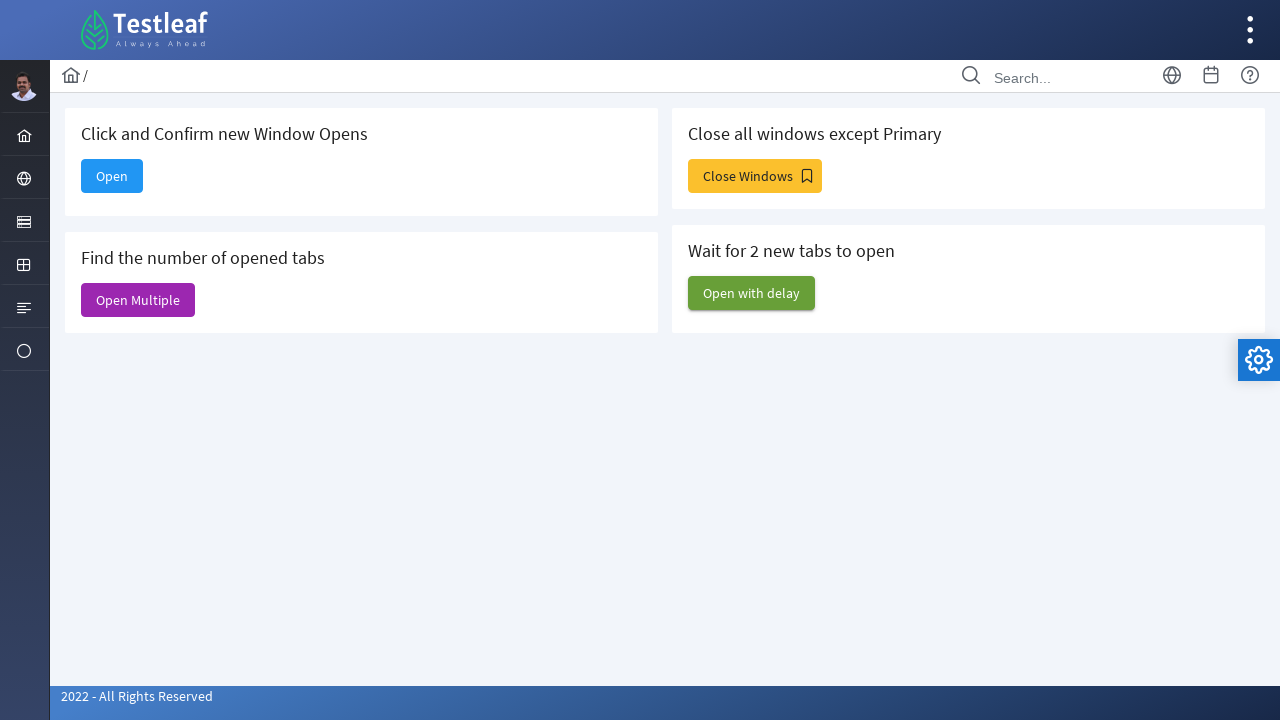

Switched to and brought second window to front
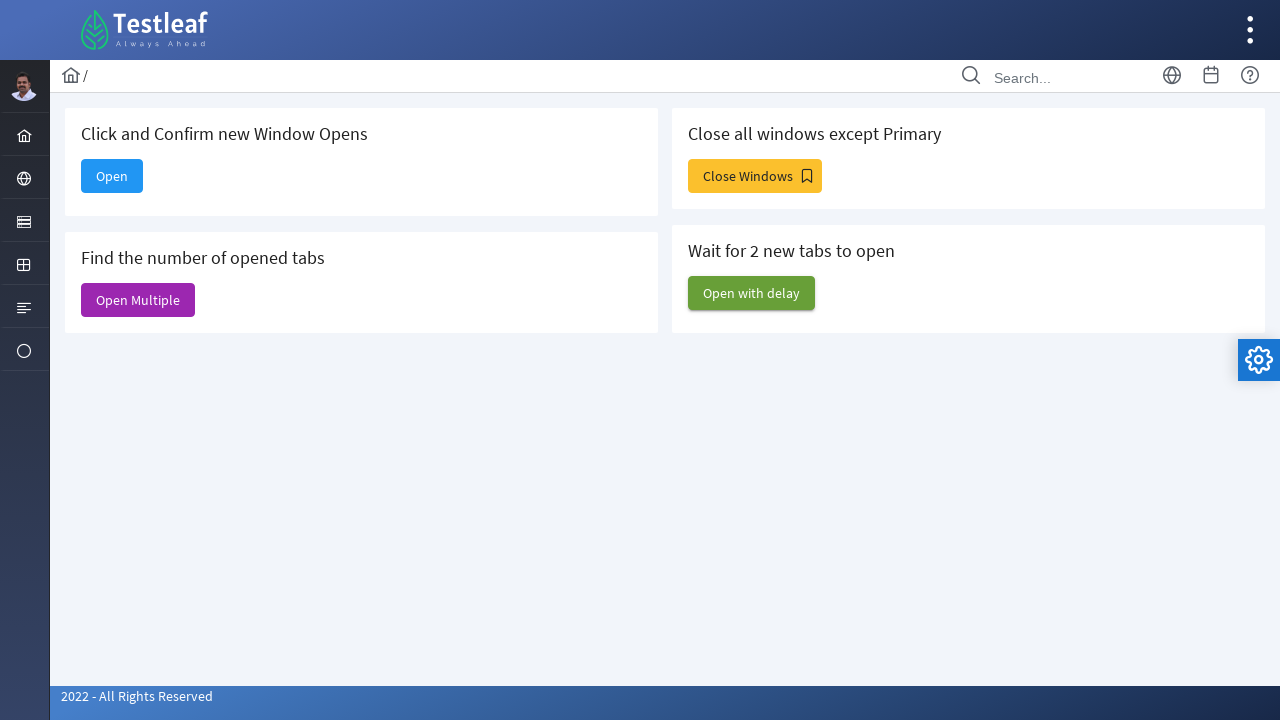

Retrieved title of second window: Alert
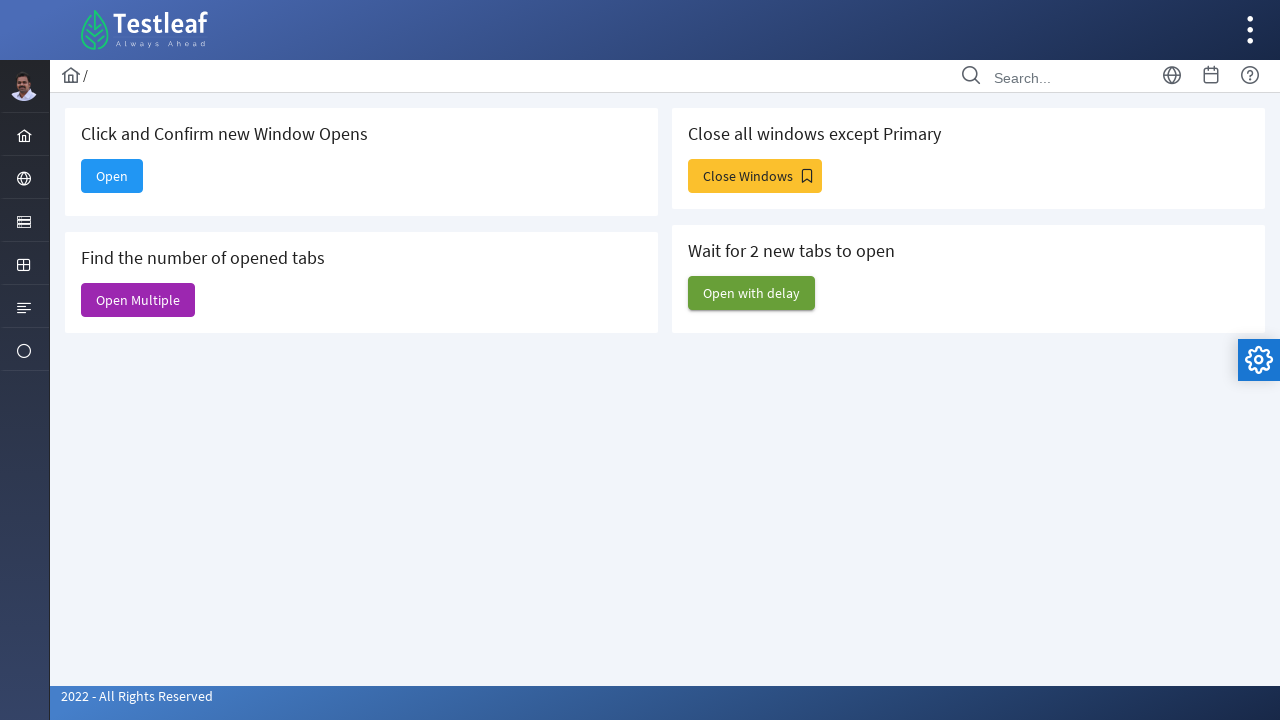

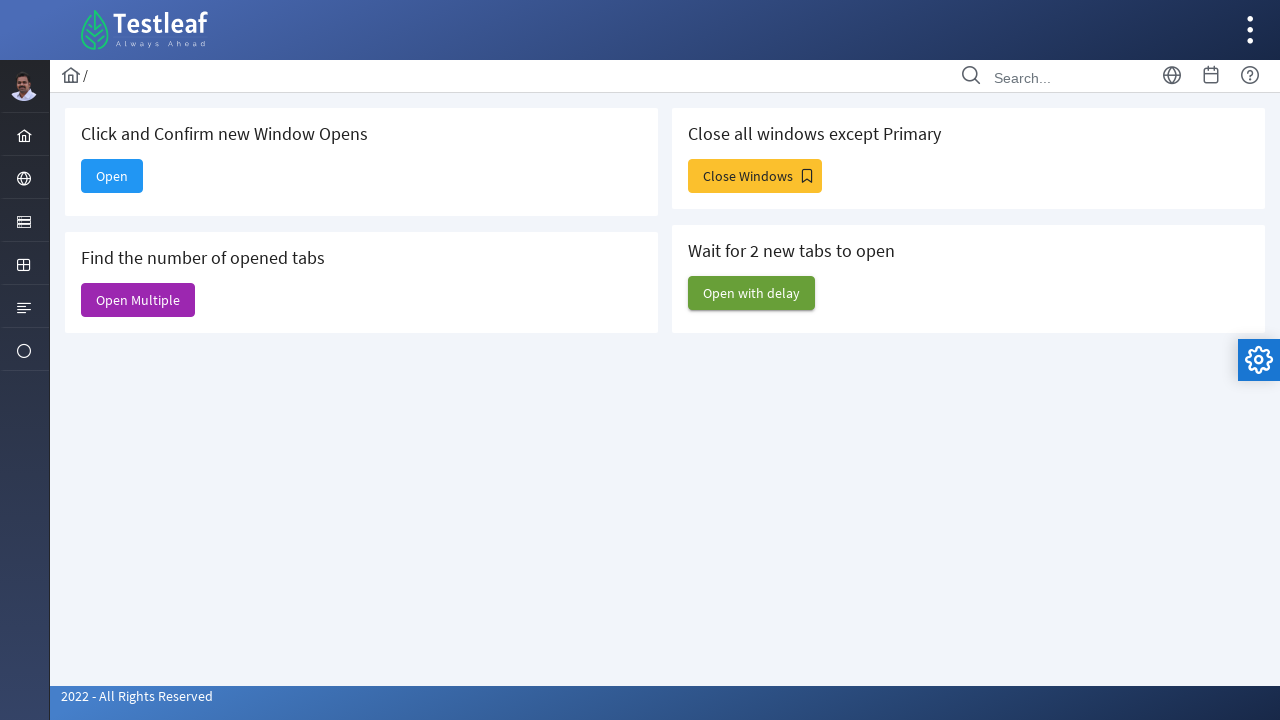